Completes a math challenge by reading a value from the page, calculating the result using a logarithmic formula, filling in the answer, checking required checkboxes, and submitting the form.

Starting URL: http://suninjuly.github.io/math.html

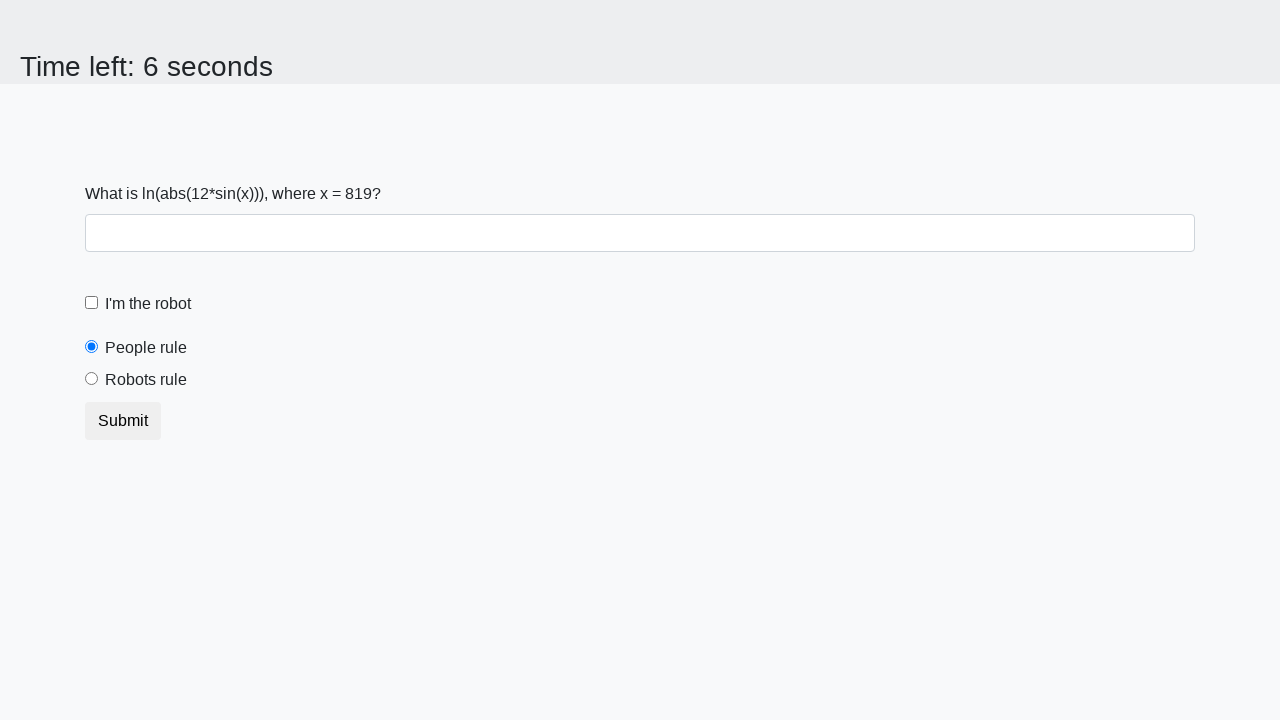

Located the input value element
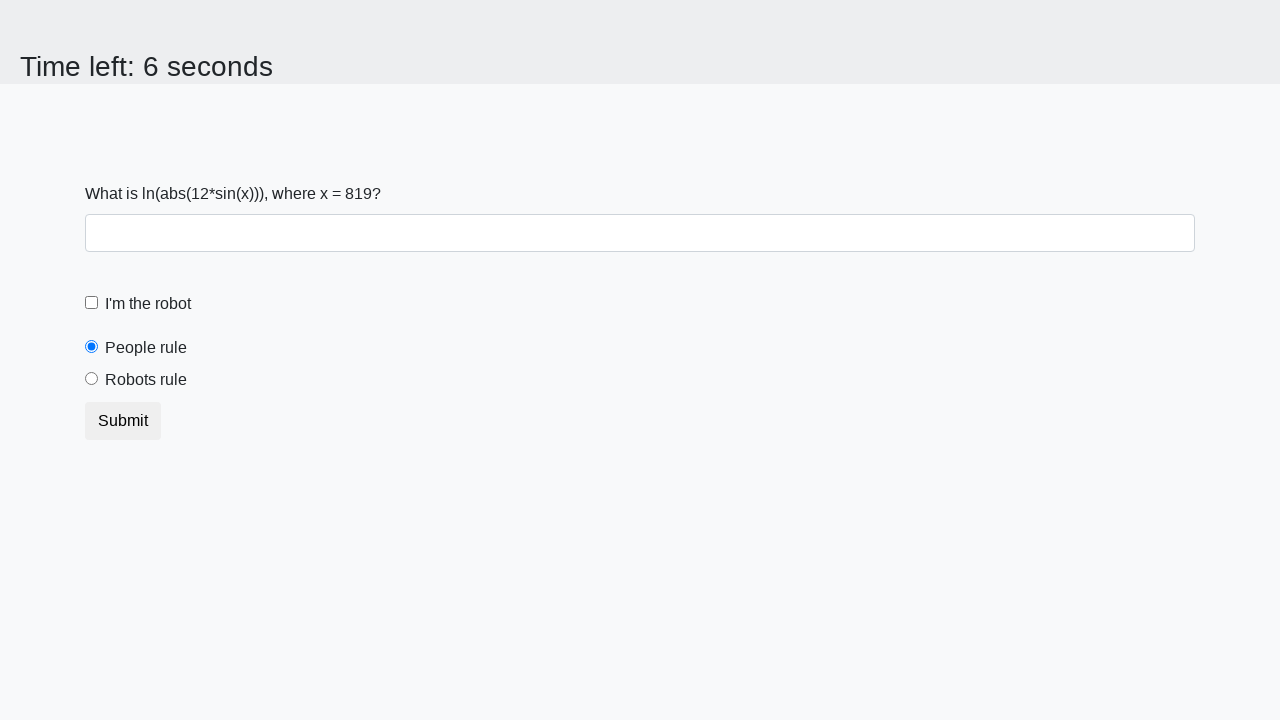

Retrieved x value from page: 819
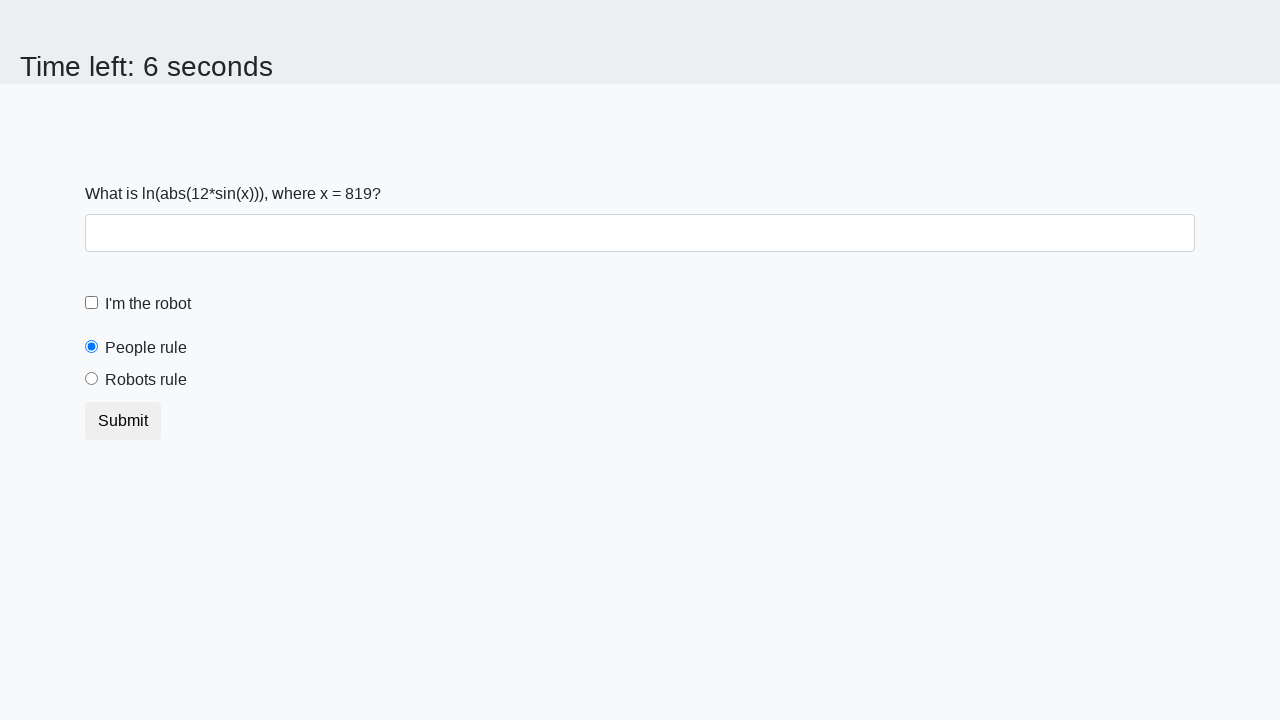

Calculated logarithmic result: 2.2824327743296964
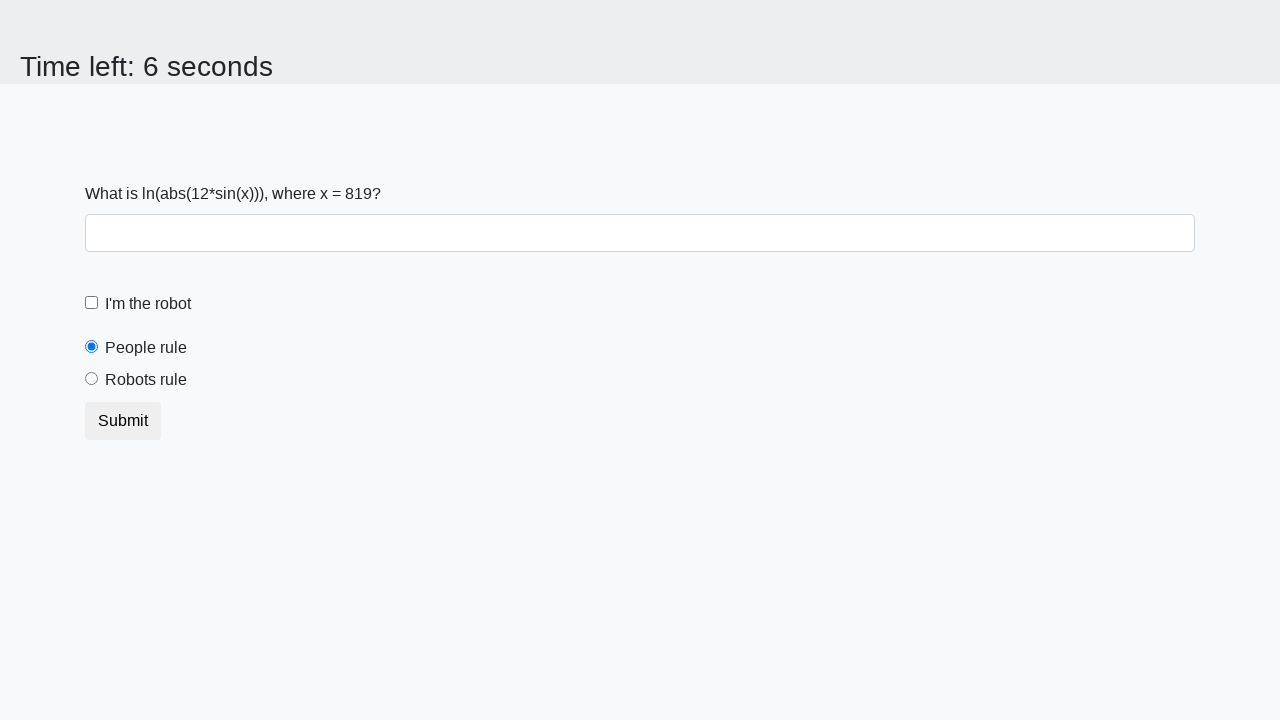

Filled answer field with calculated value: 2.2824327743296964 on #answer
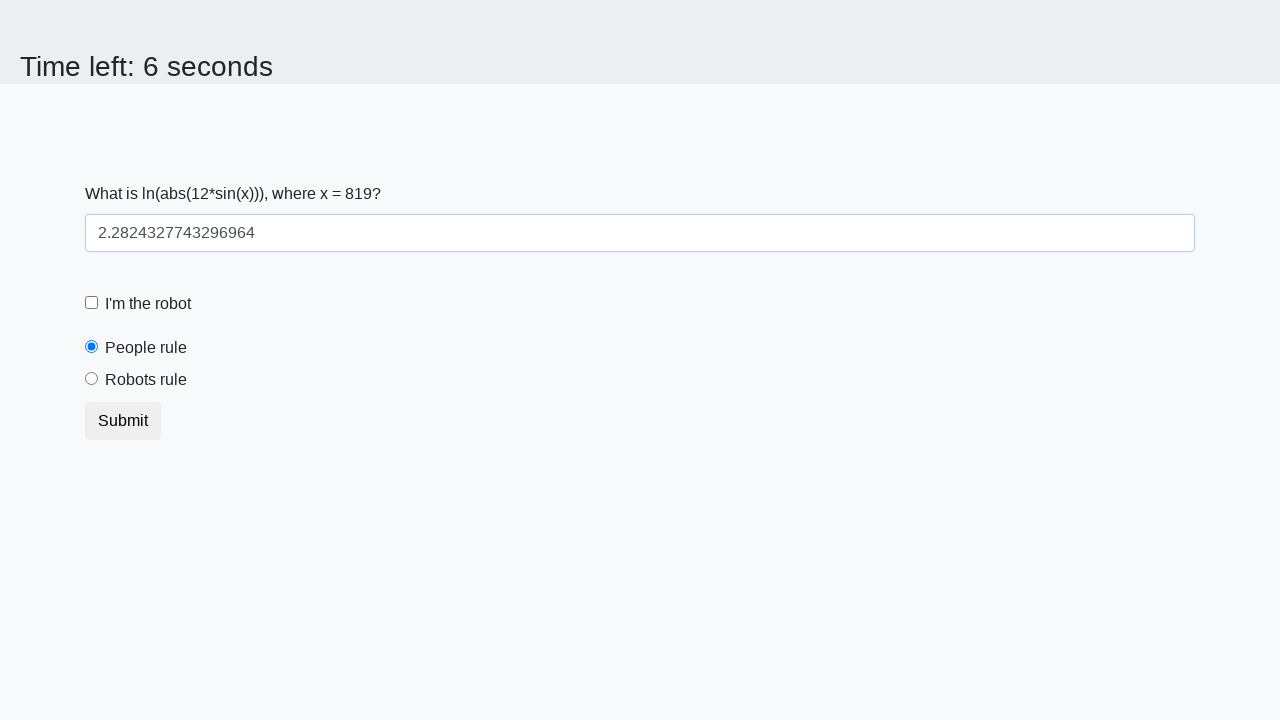

Clicked robot checkbox label at (148, 304) on [for='robotCheckbox']
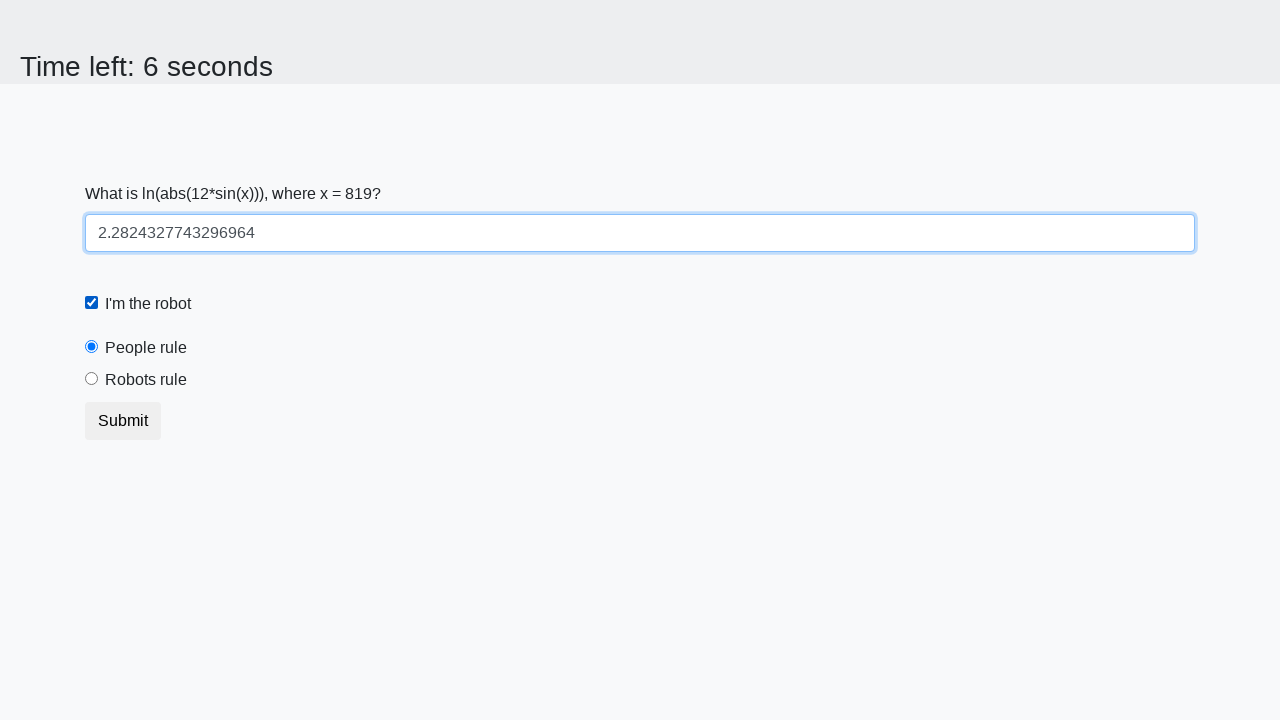

Clicked robots rule checkbox at (92, 379) on #robotsRule
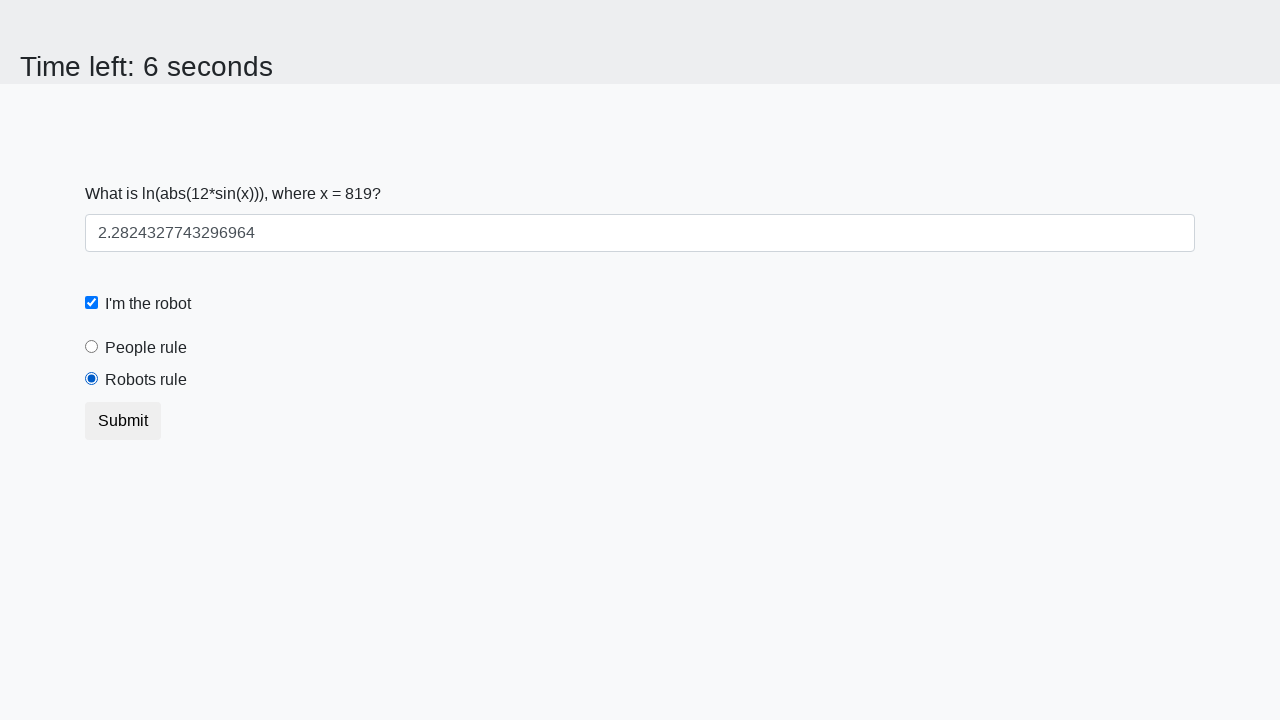

Submitted the form at (123, 421) on [type='submit']
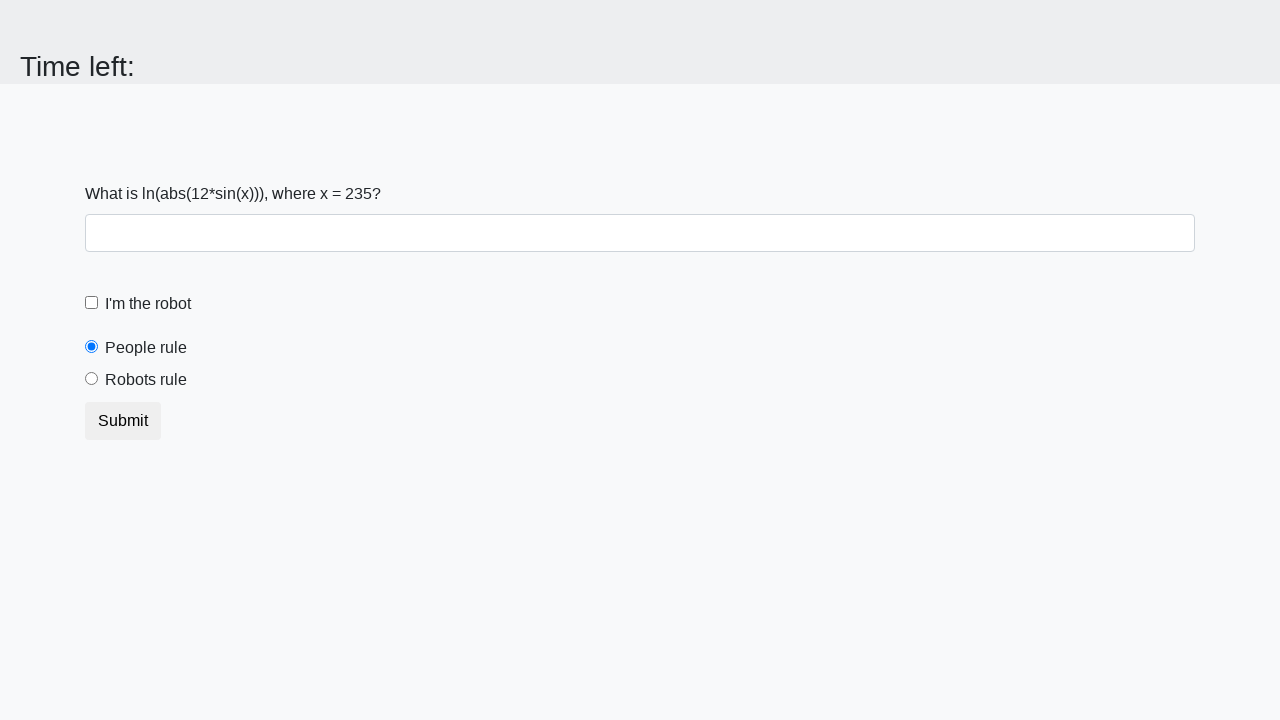

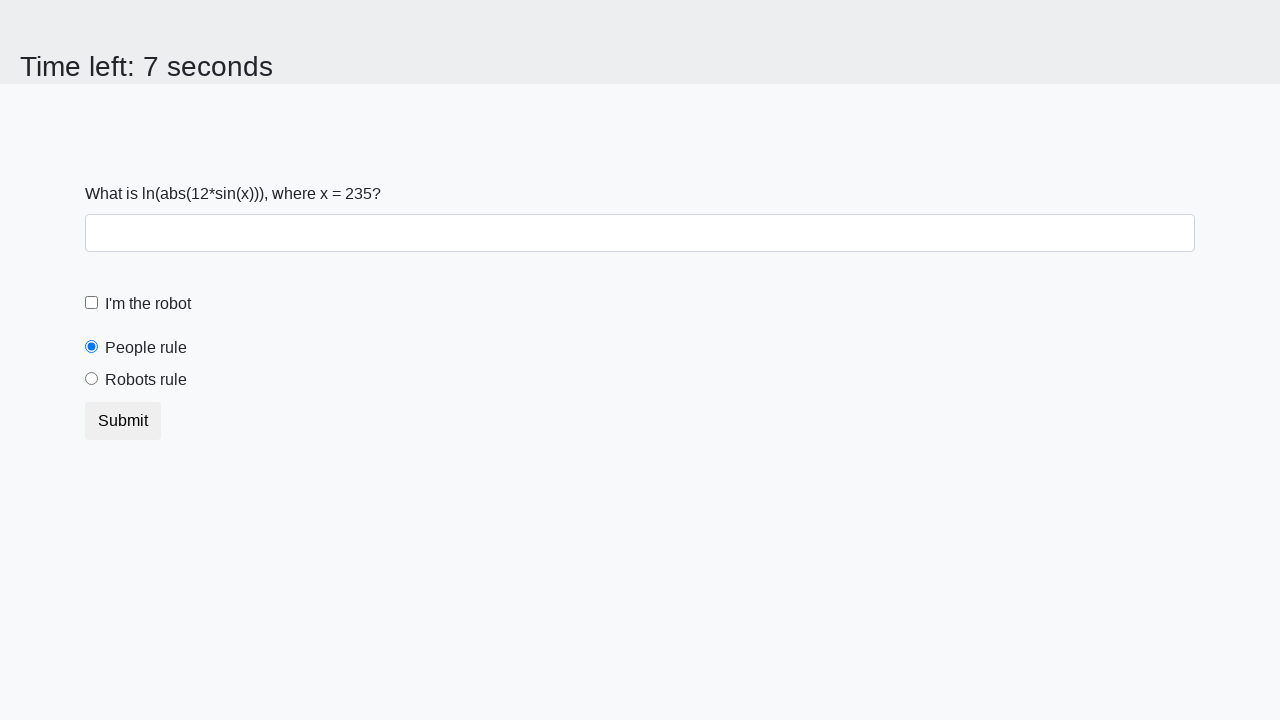